Tests Python.org search functionality with a misspelled query "varible" to verify the search handles typos (negative test case)

Starting URL: https://www.python.org

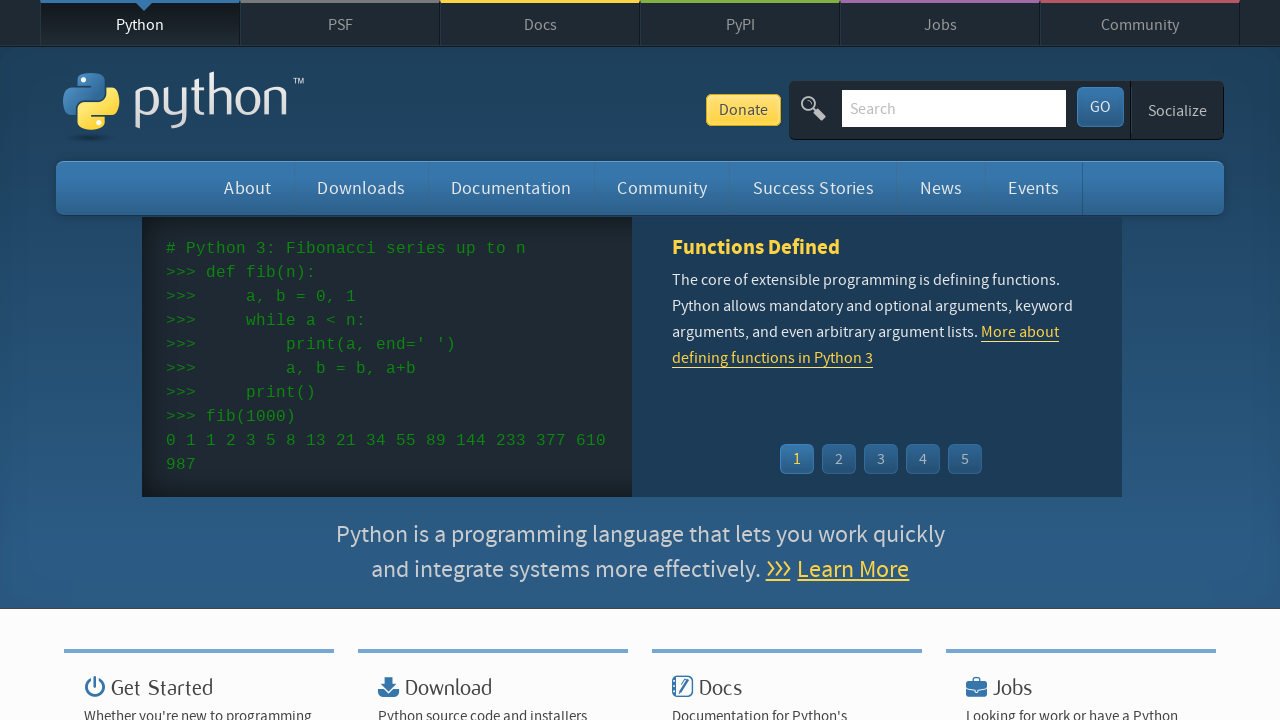

Filled search box with misspelled query 'varible' on input[name='q']
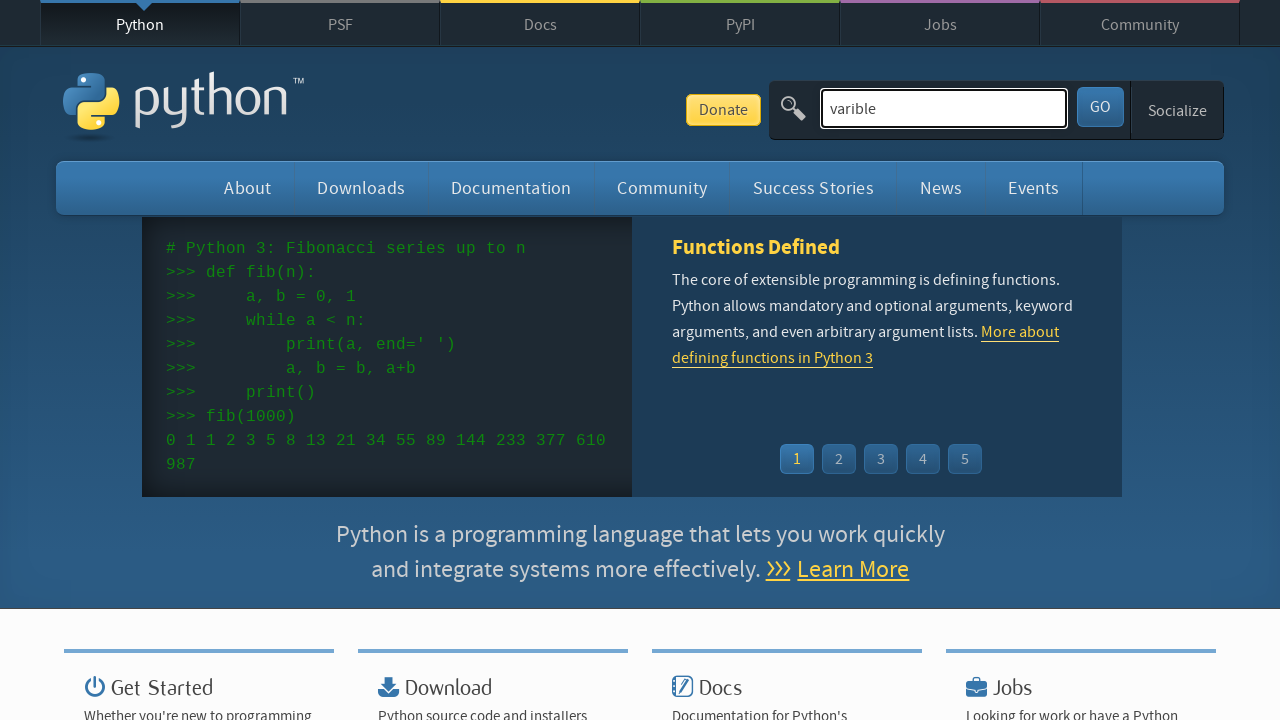

Clicked submit button to search for 'varible' at (1100, 107) on #submit
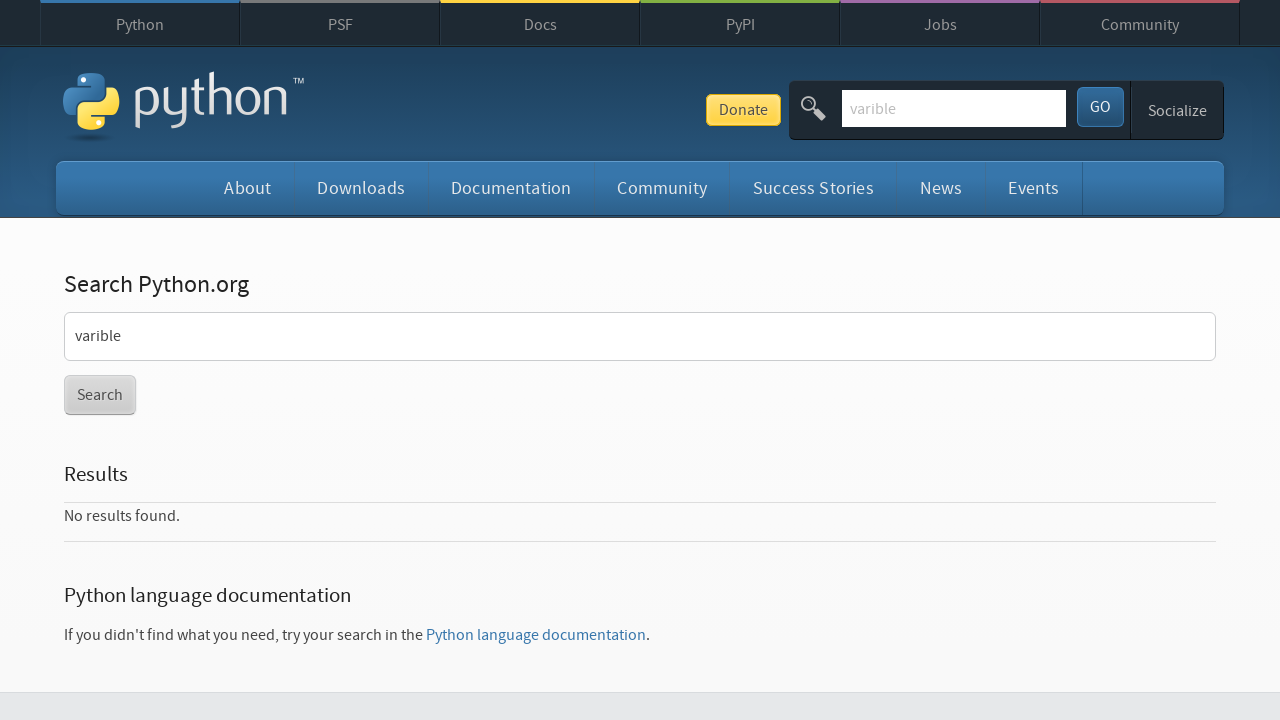

Search results page loaded (network idle)
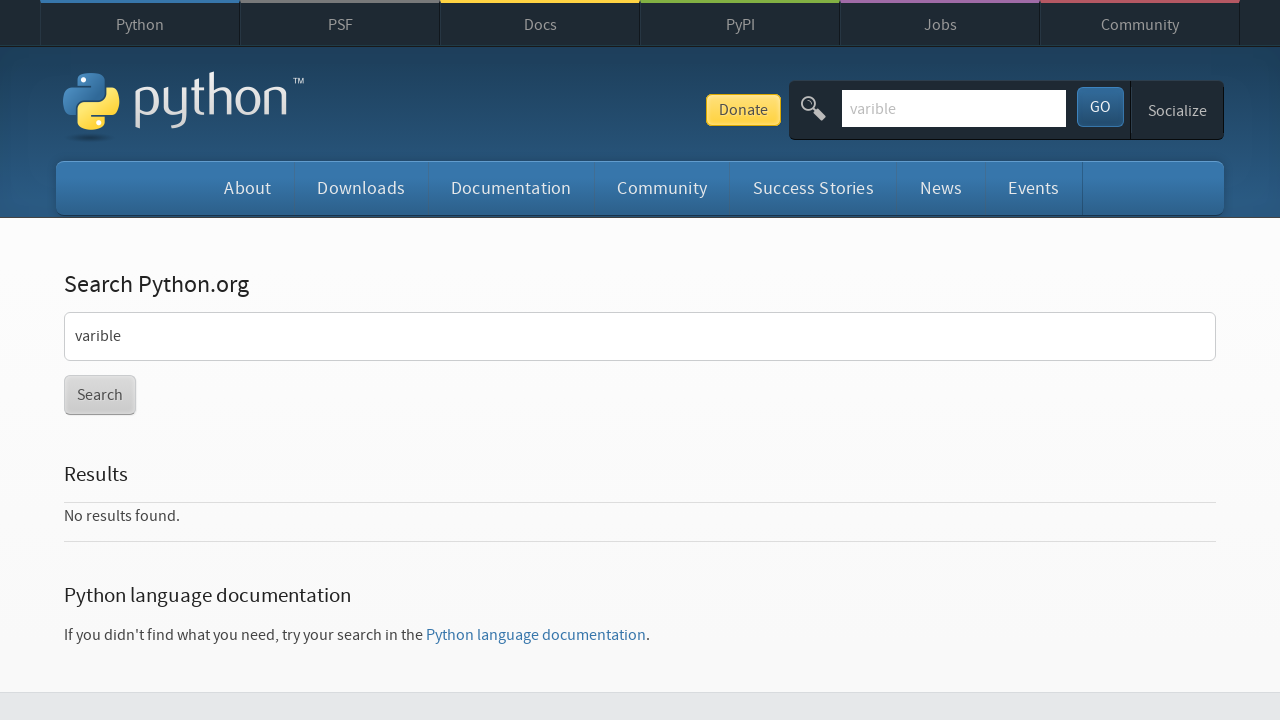

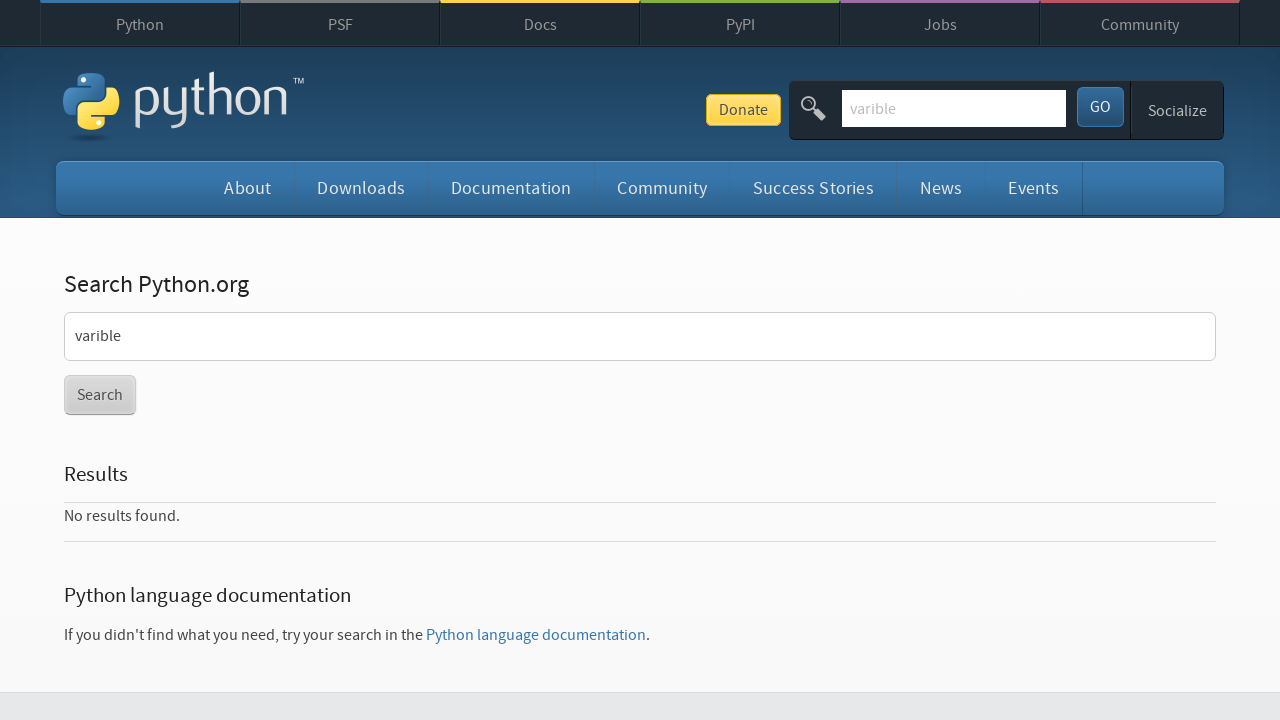